Navigates to the VCTC Pune website and verifies the page loads successfully

Starting URL: https://vctcpune.com/

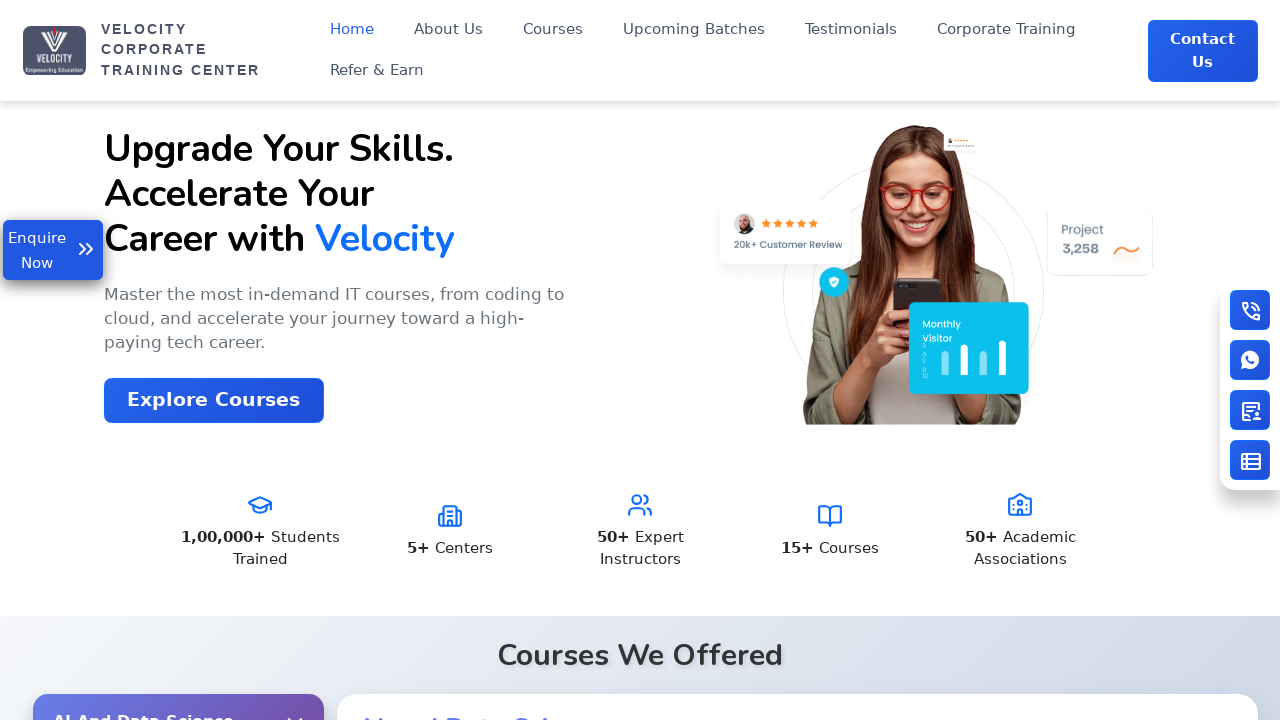

Navigated to VCTC Pune website and waited for DOM content to load
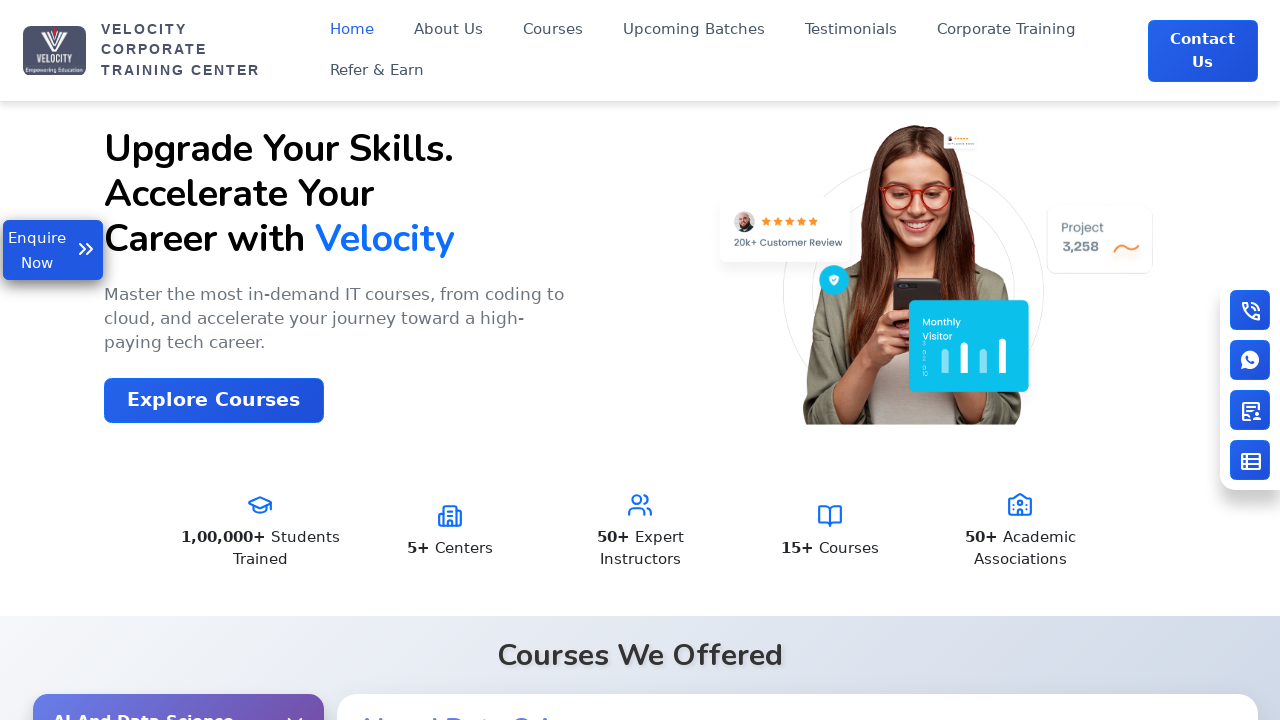

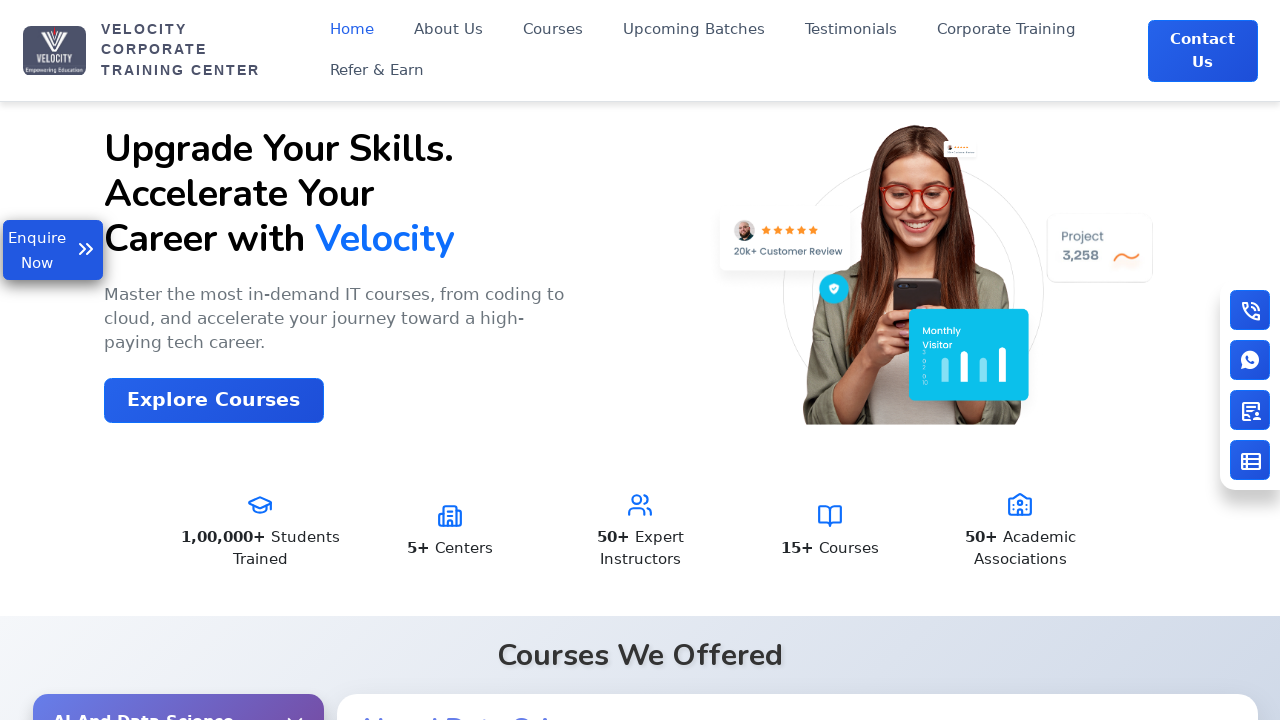